Tests password input field by entering a value and verifying the field type is 'password'

Starting URL: https://www.selenium.dev/selenium/web/web-form.html

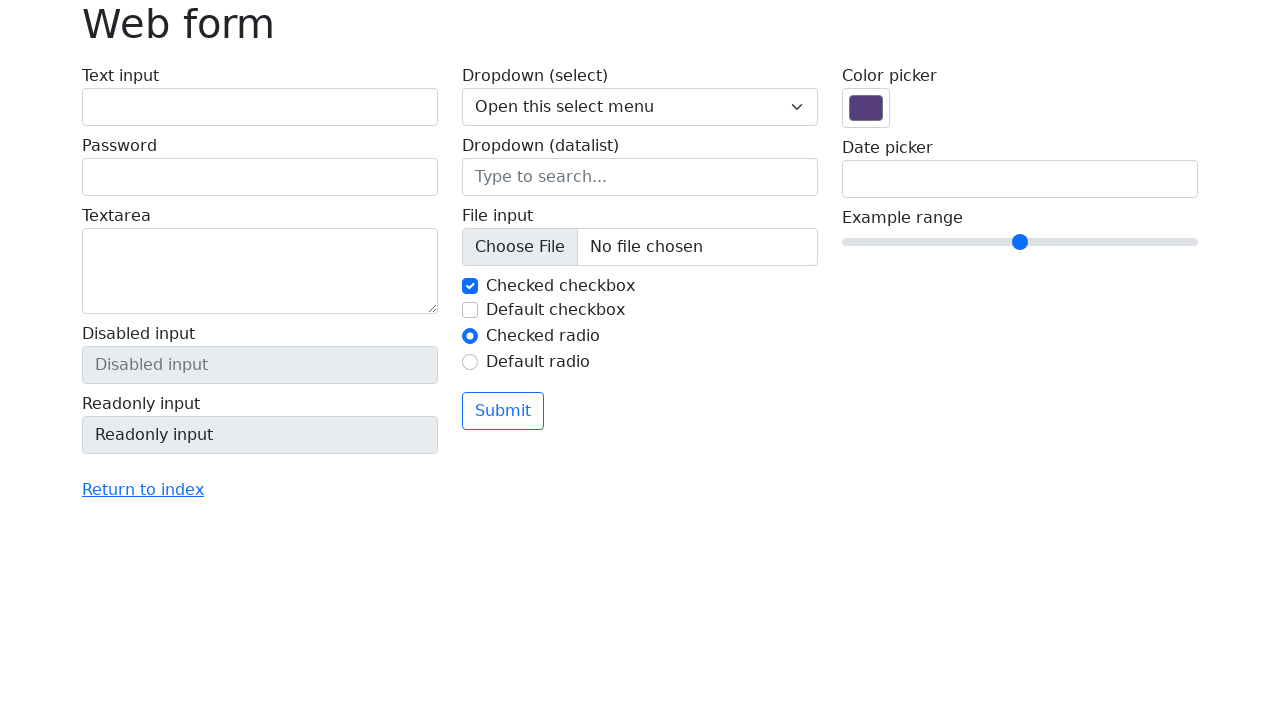

Filled password field with 'test value' on input[name='my-password']
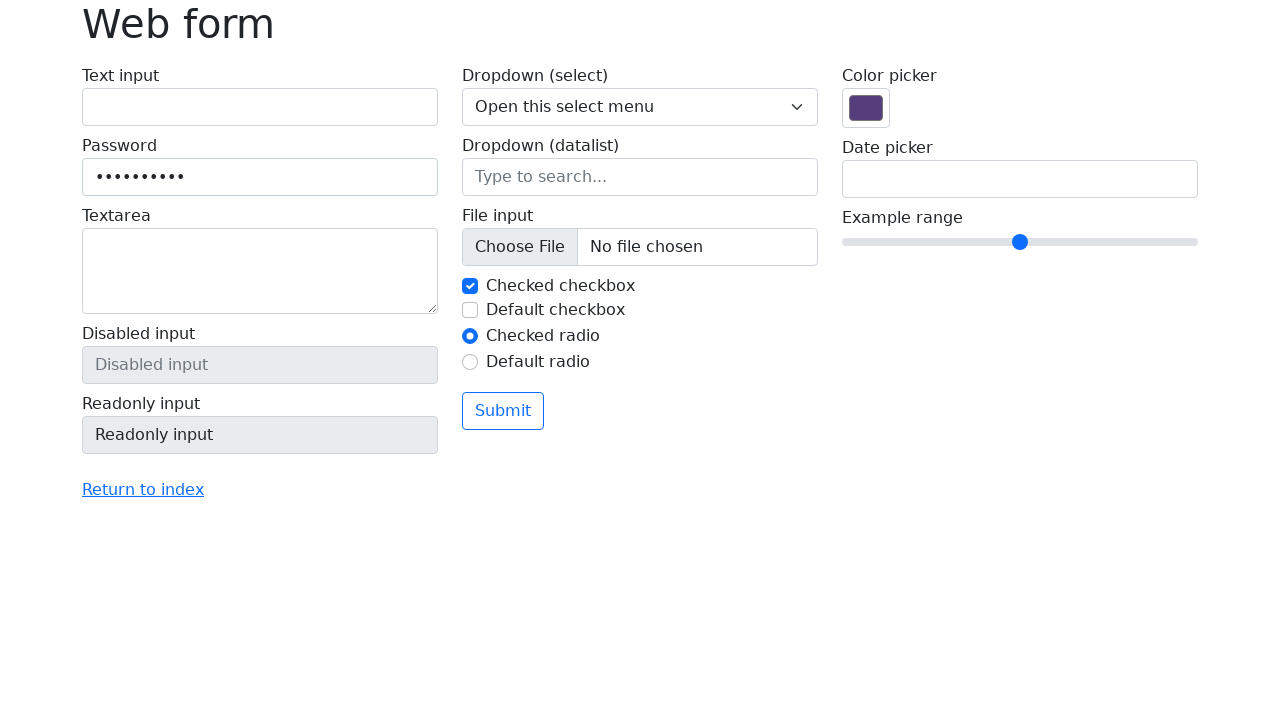

Located password input field
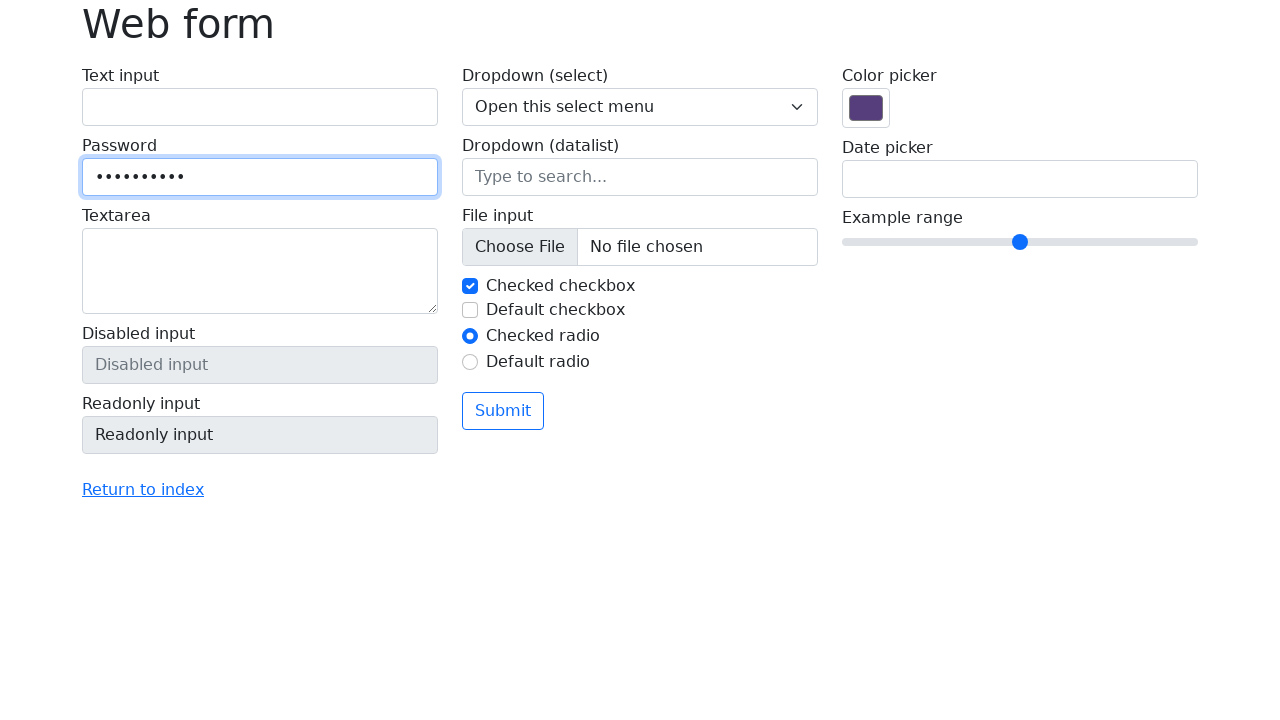

Verified password field type is 'password'
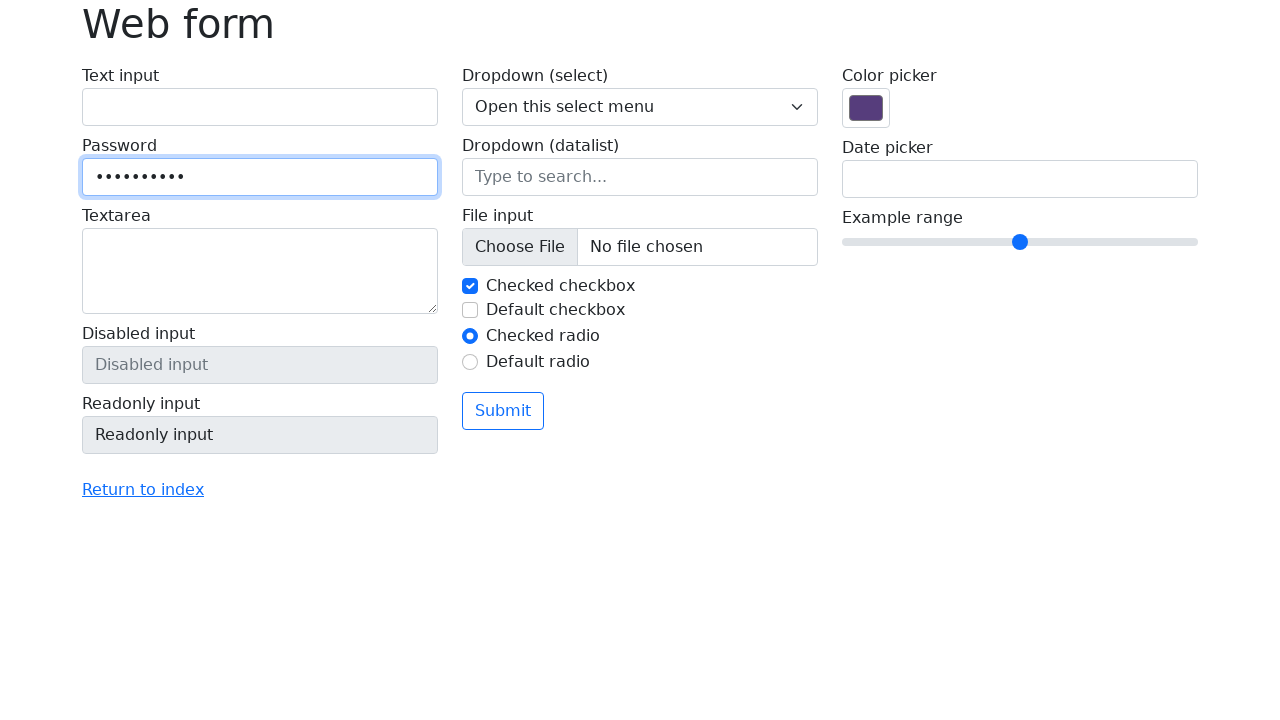

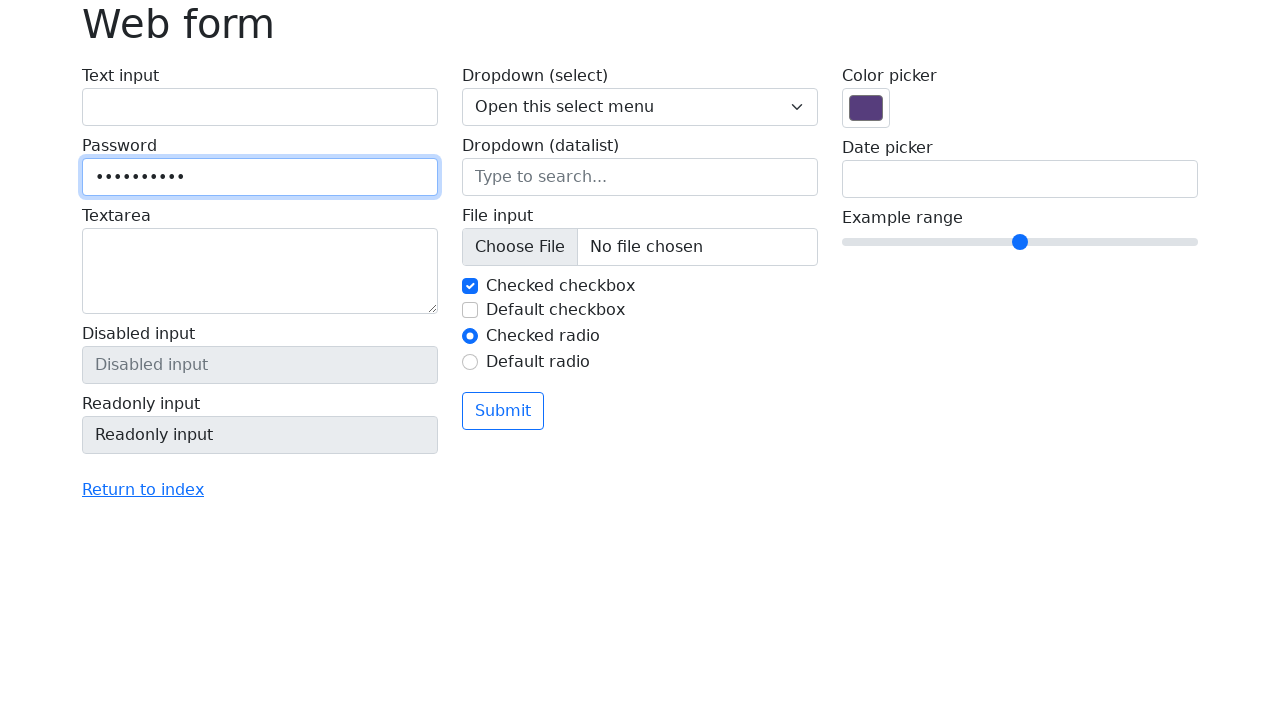